Navigates to the Sortable Data Tables page and reads table data by iterating through rows and columns to verify table structure and content accessibility

Starting URL: http://the-internet.herokuapp.com

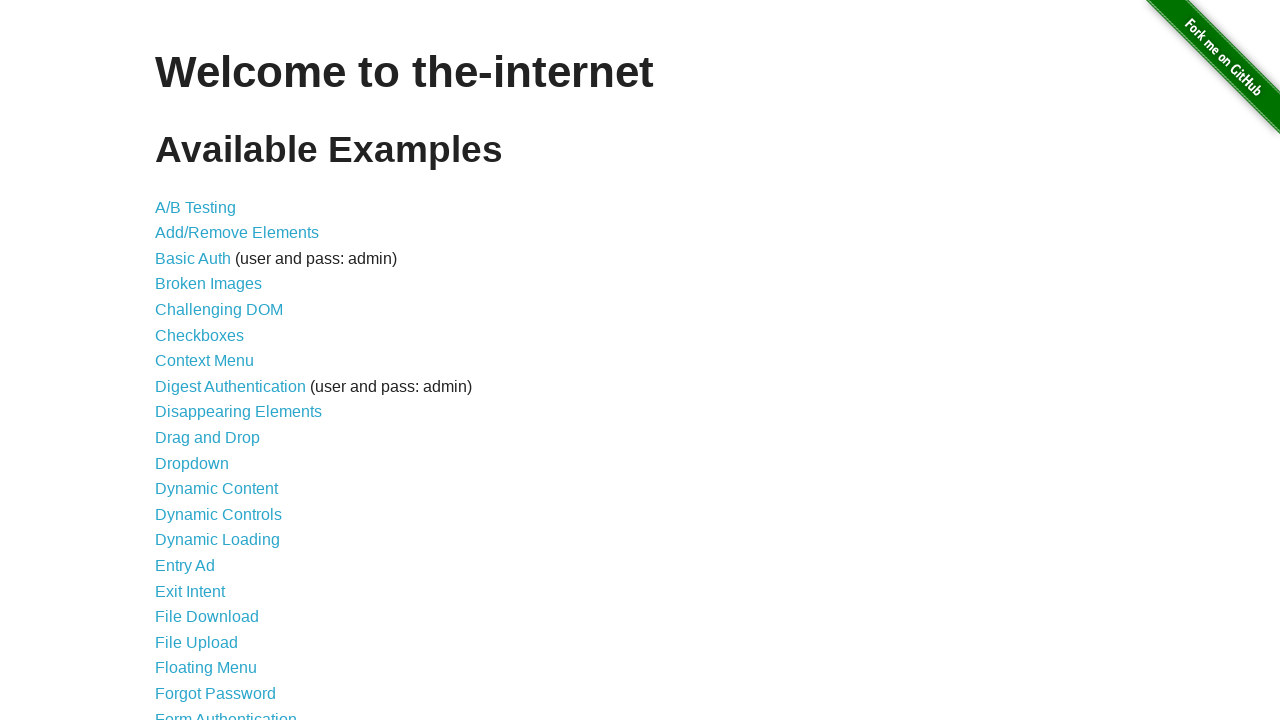

Navigated to the-internet.herokuapp.com homepage
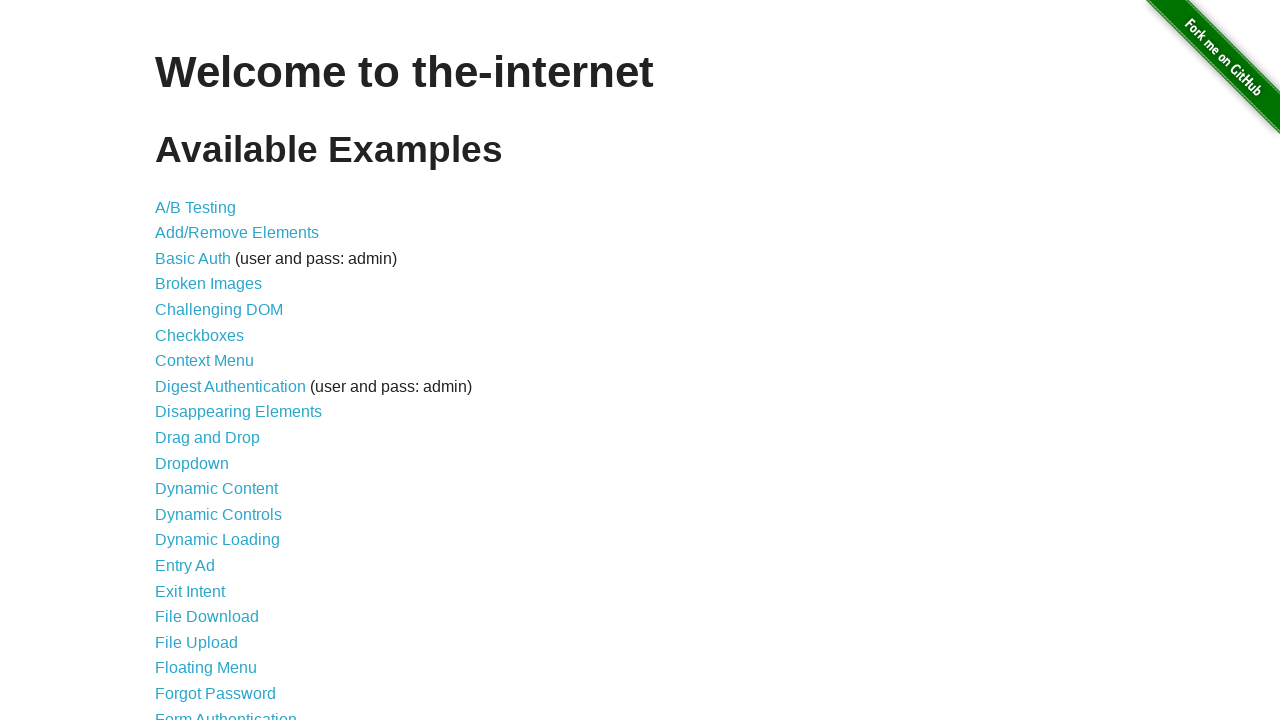

Clicked on Sortable Data Tables link at (230, 574) on text=Sortable Data Tables
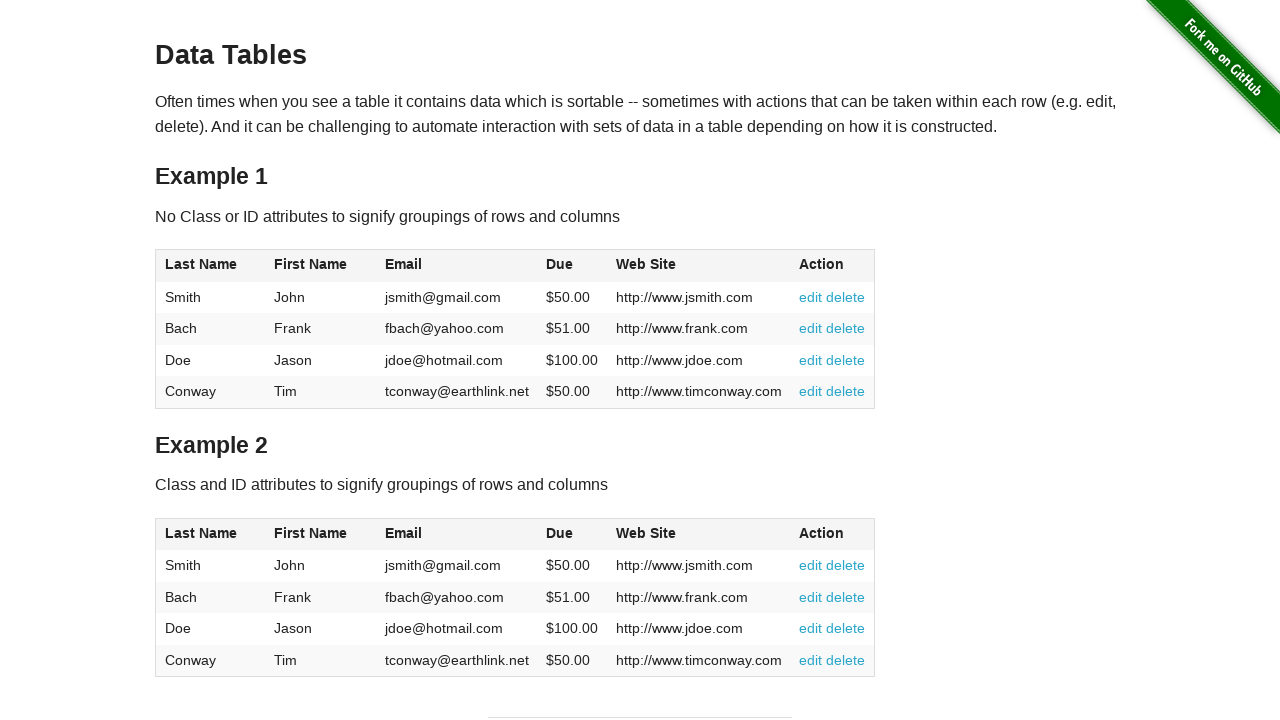

Table #table1 is now visible
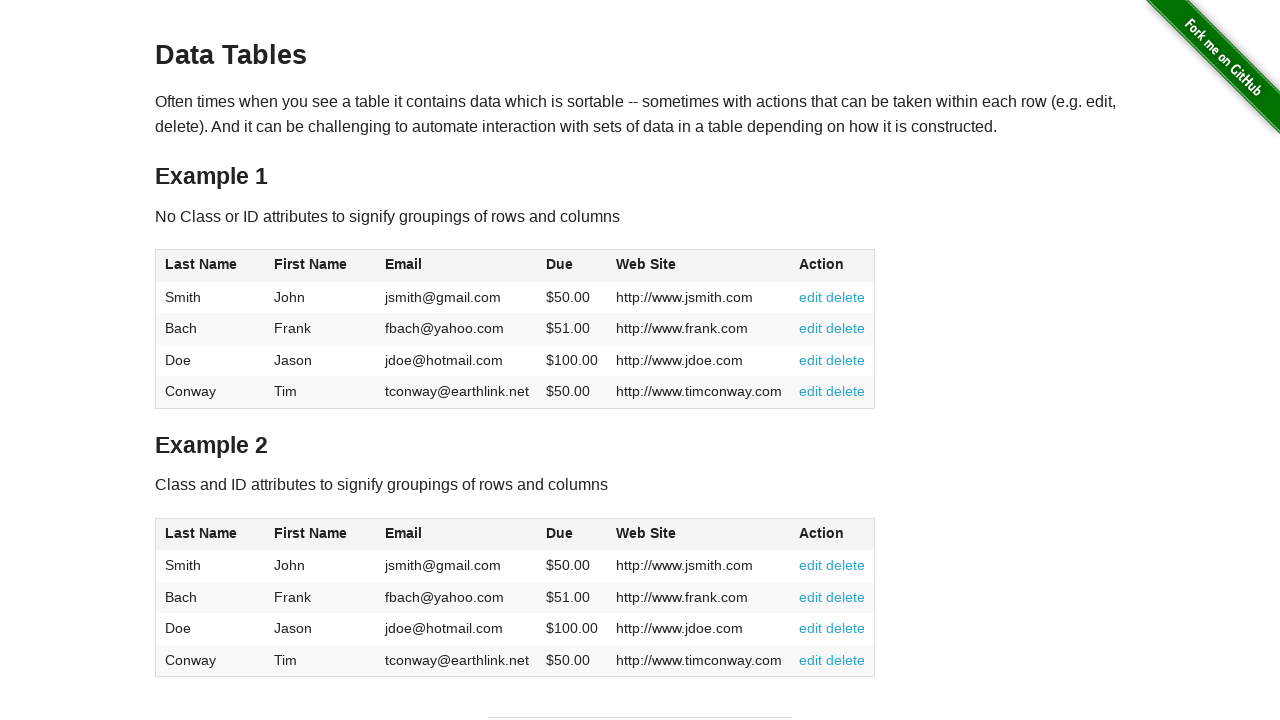

Table headers are present and accessible
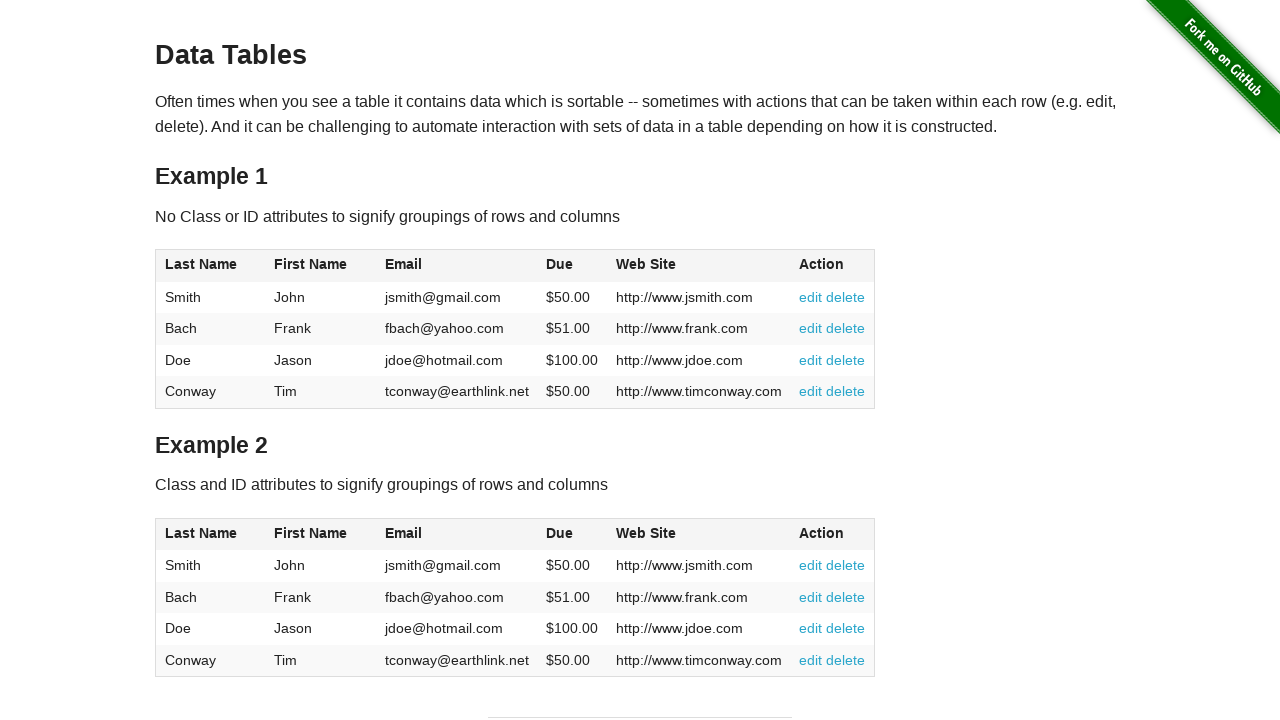

Table body rows are present and accessible
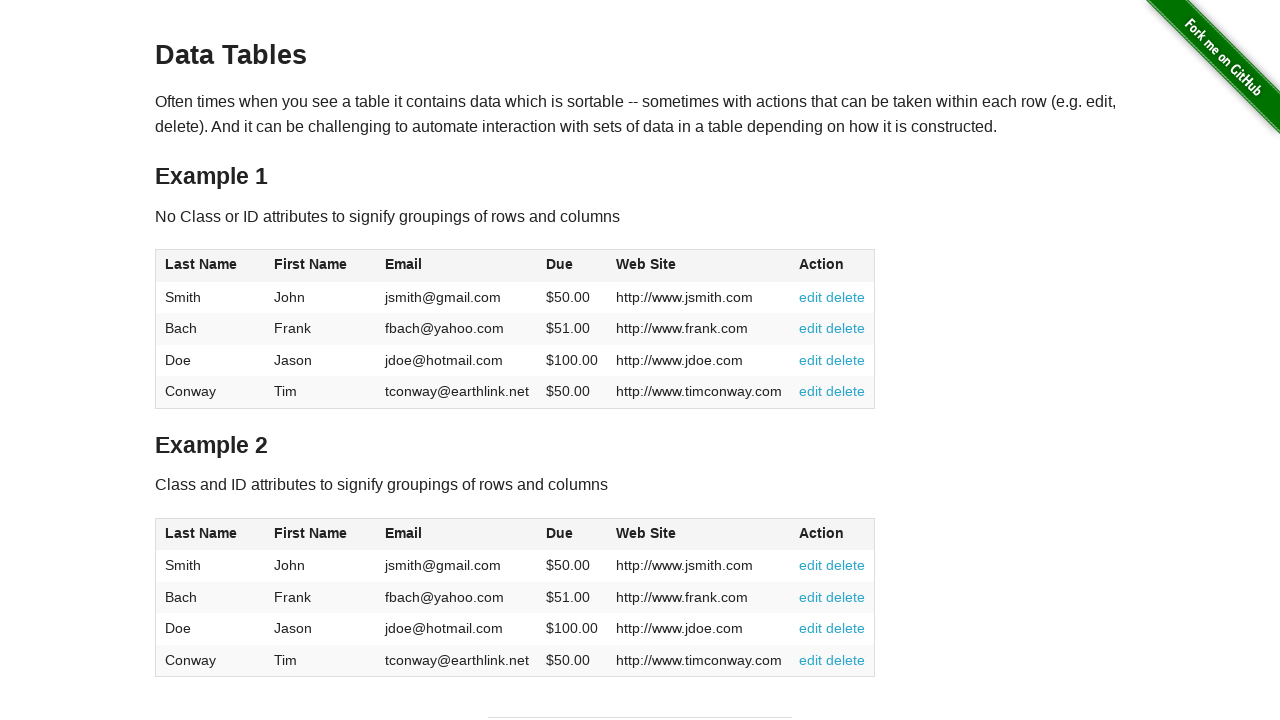

Retrieved all table rows - found 4 rows
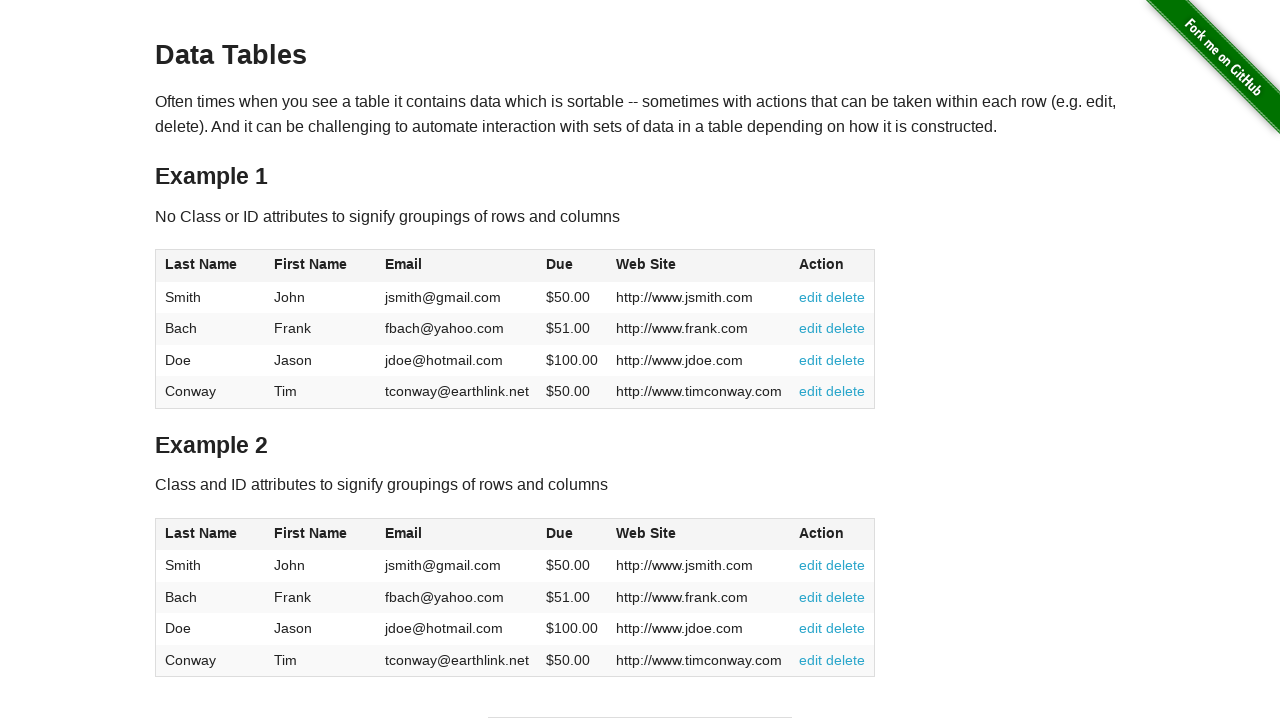

Read data from row 1: 6 columns
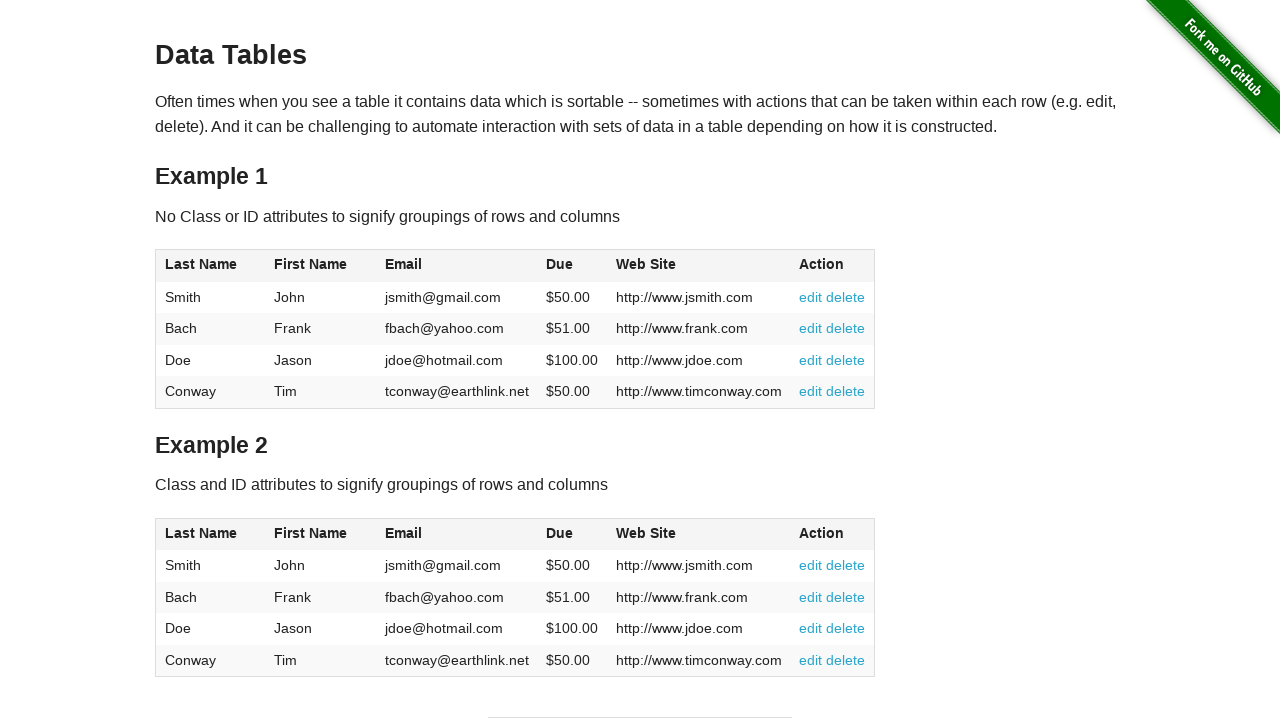

Read data from row 2: 6 columns
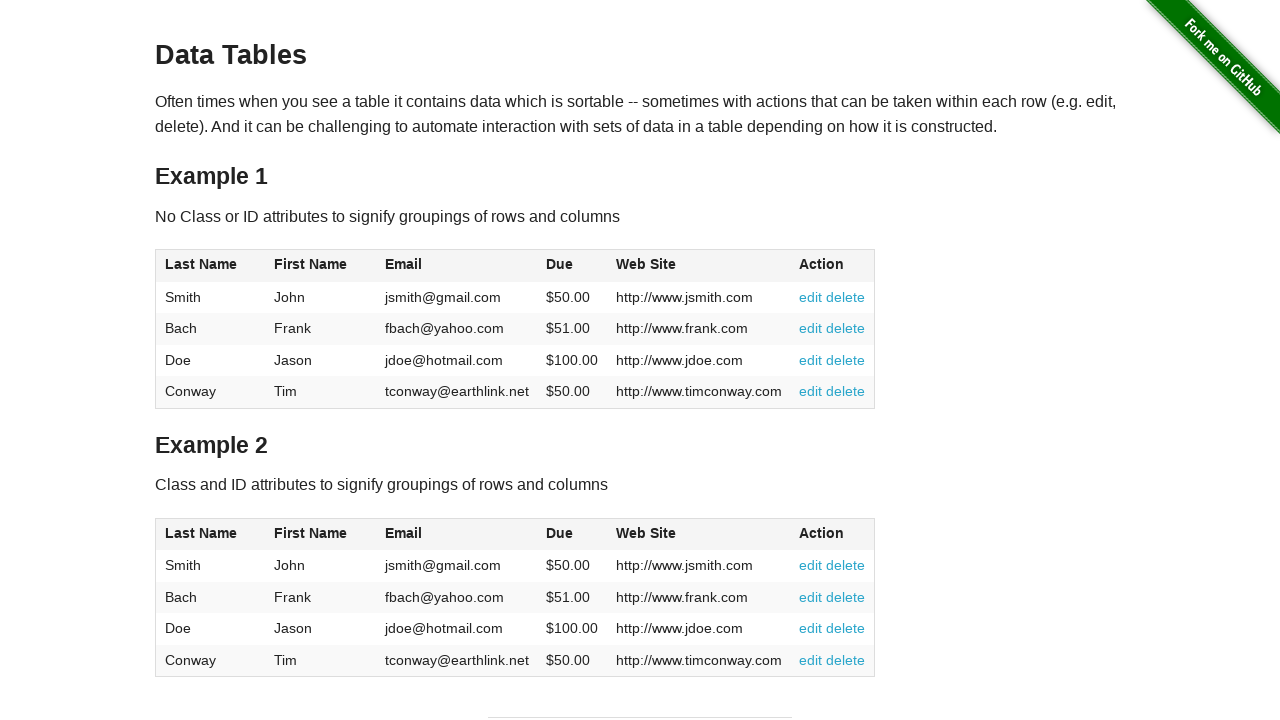

Read data from row 3: 6 columns
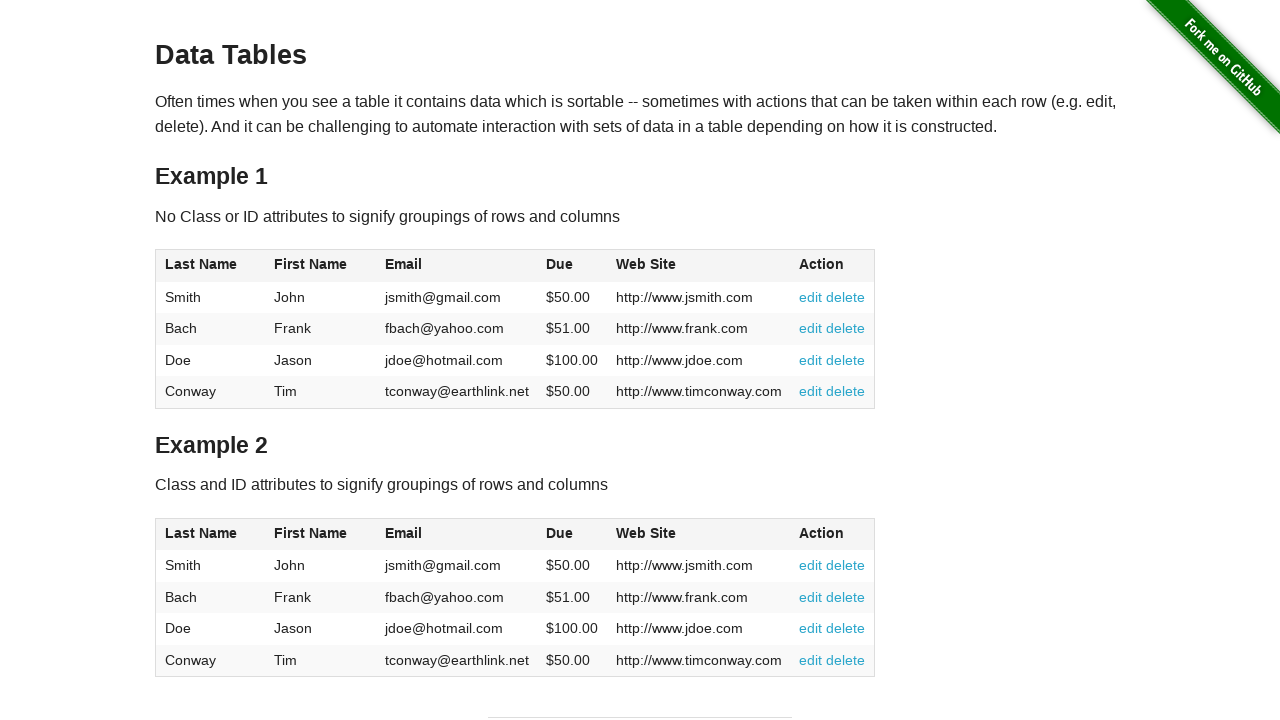

Read data from row 4: 6 columns
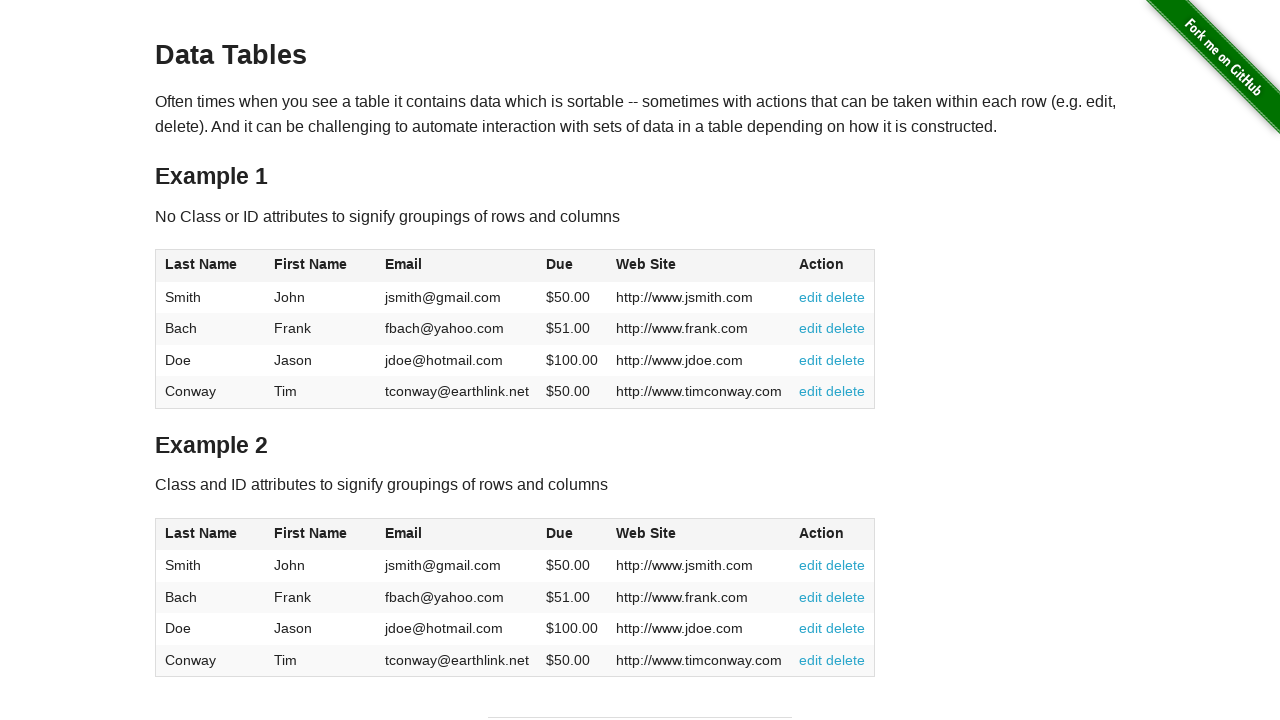

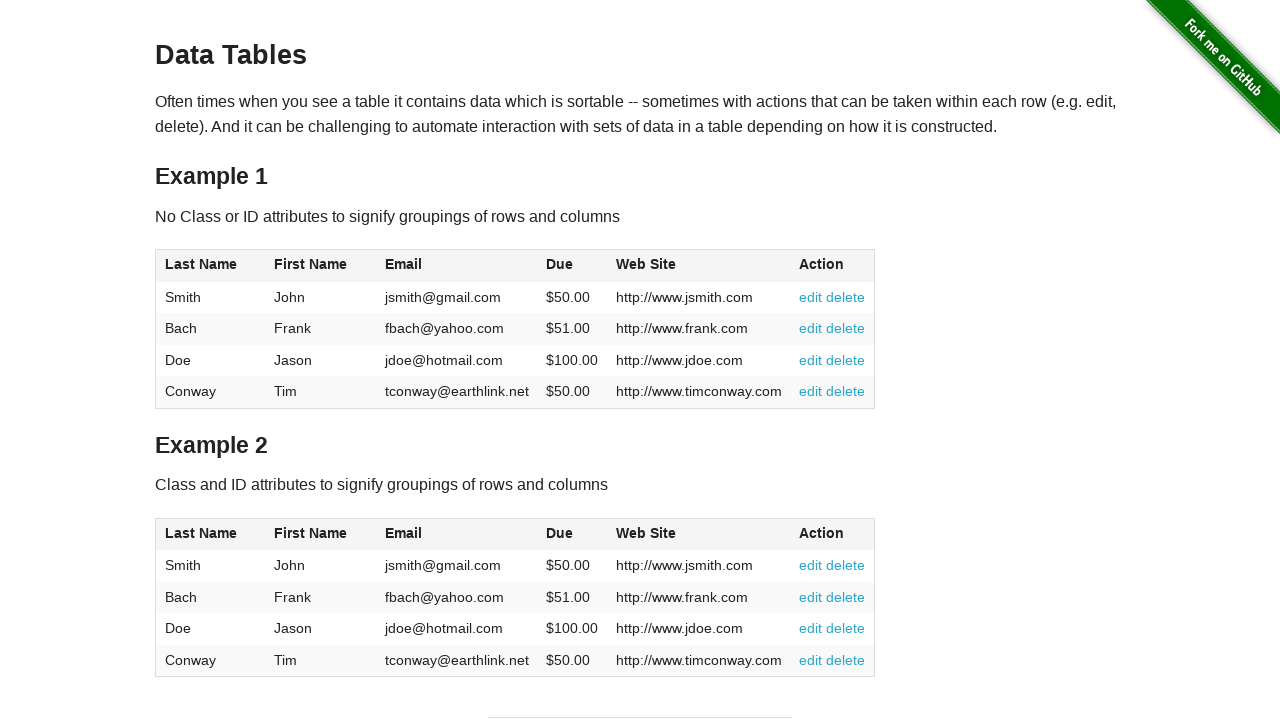